Tests dropdown menu functionality by clicking on a dropdown button and selecting an option from the menu

Starting URL: https://formy-project.herokuapp.com/dropdown

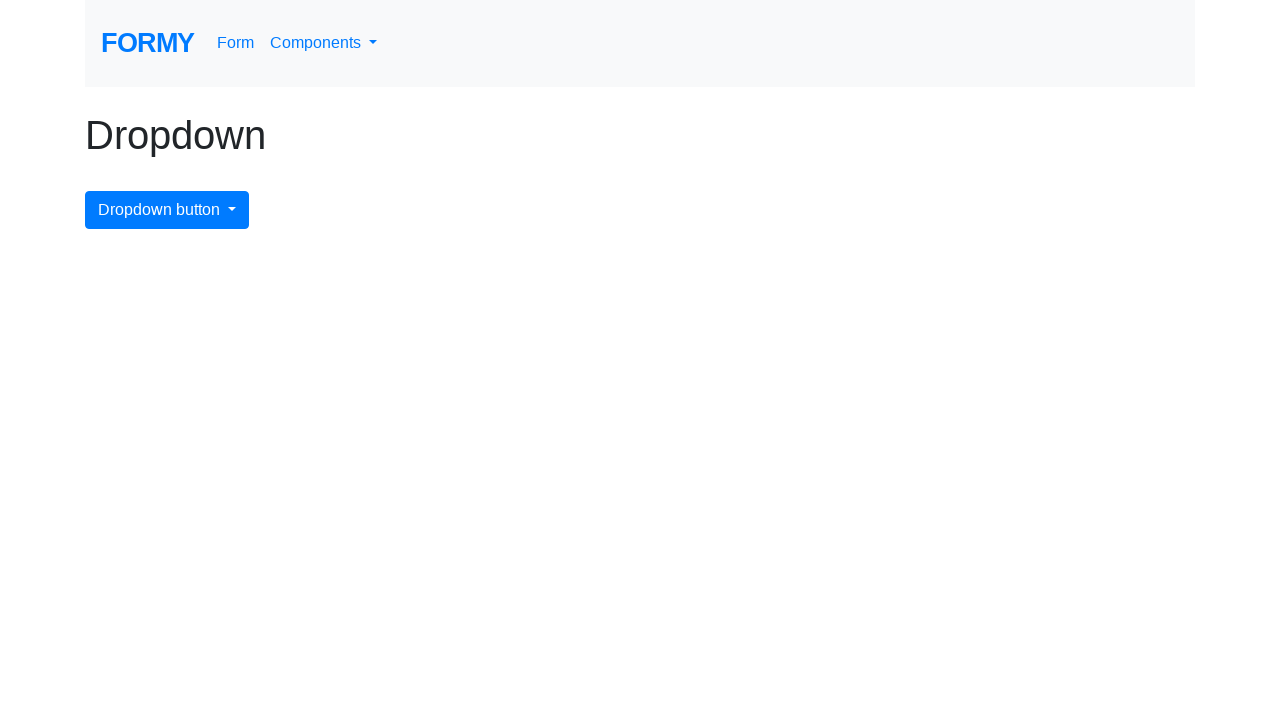

Clicked on dropdown menu button at (167, 210) on #dropdownMenuButton
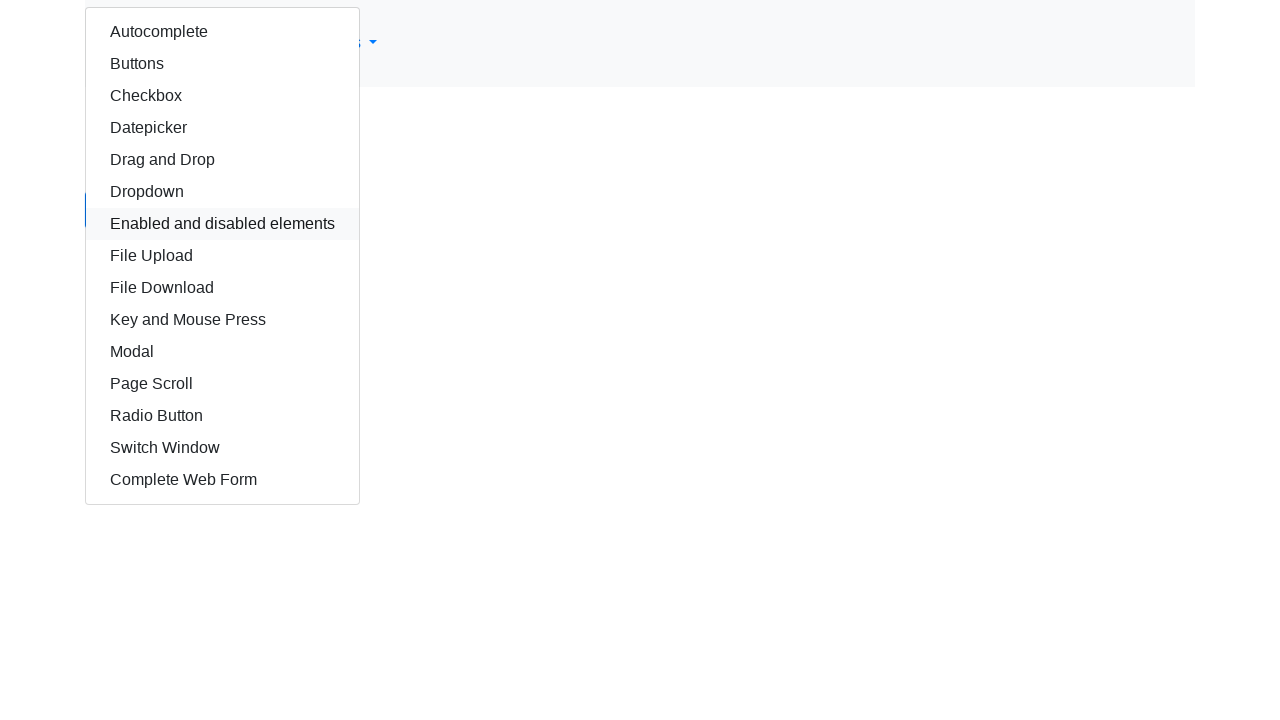

Selected autocomplete option from dropdown menu at (222, 32) on #autocomplete
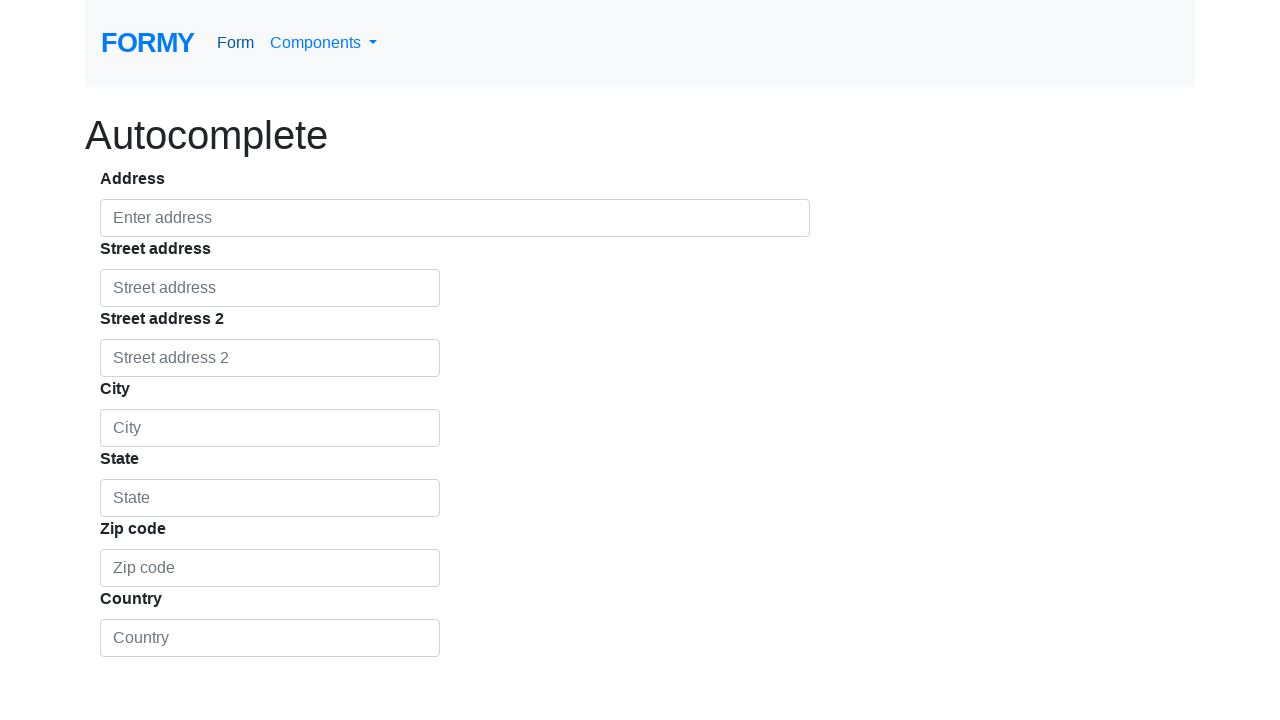

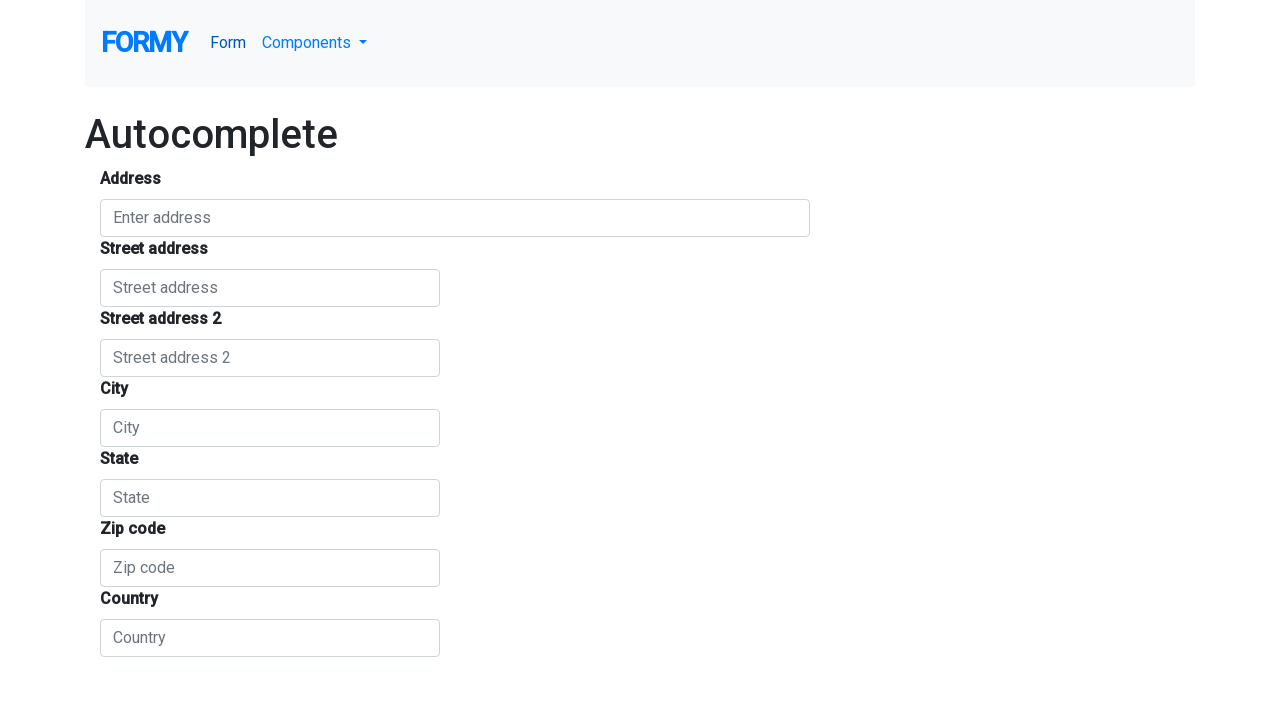